Tests form submission with dynamic attributes by filling in full name, email, event date, and additional details fields, then submitting and verifying the success message appears.

Starting URL: https://training-support.net/webelements/dynamic-attributes

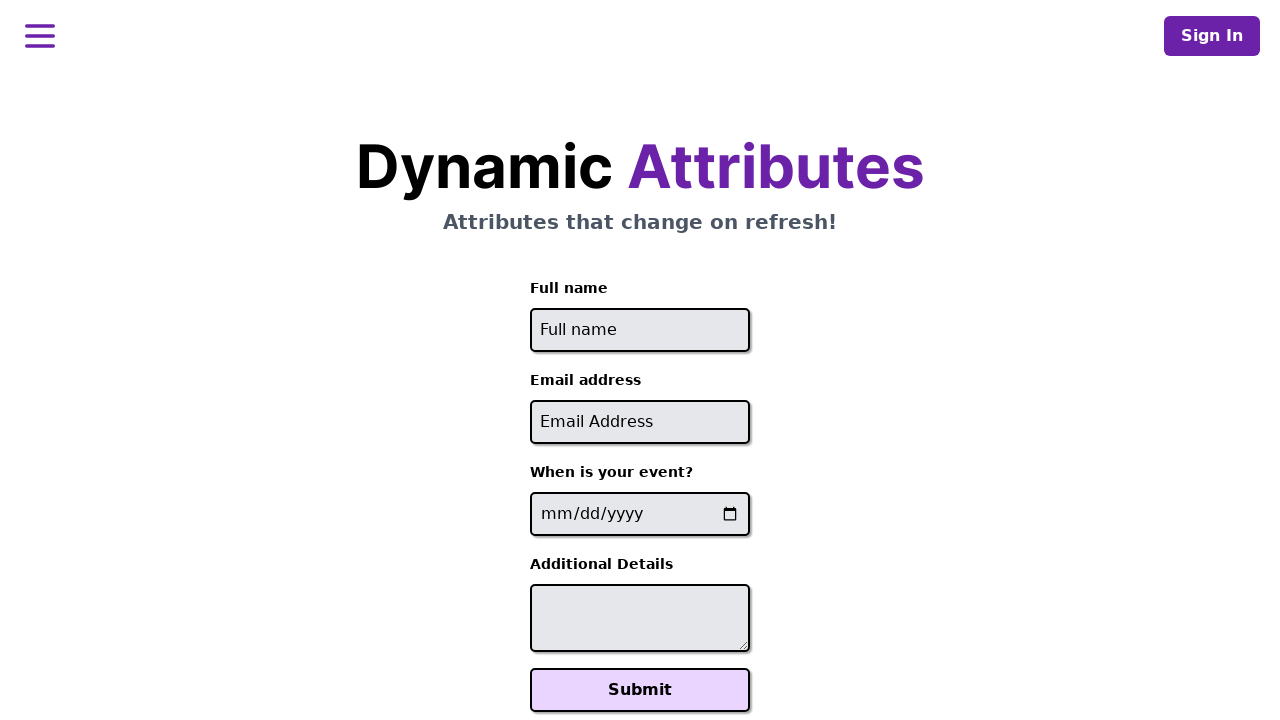

Filled full name field with 'Raiden Shogun' on //input[starts-with(@id,'full-name')]
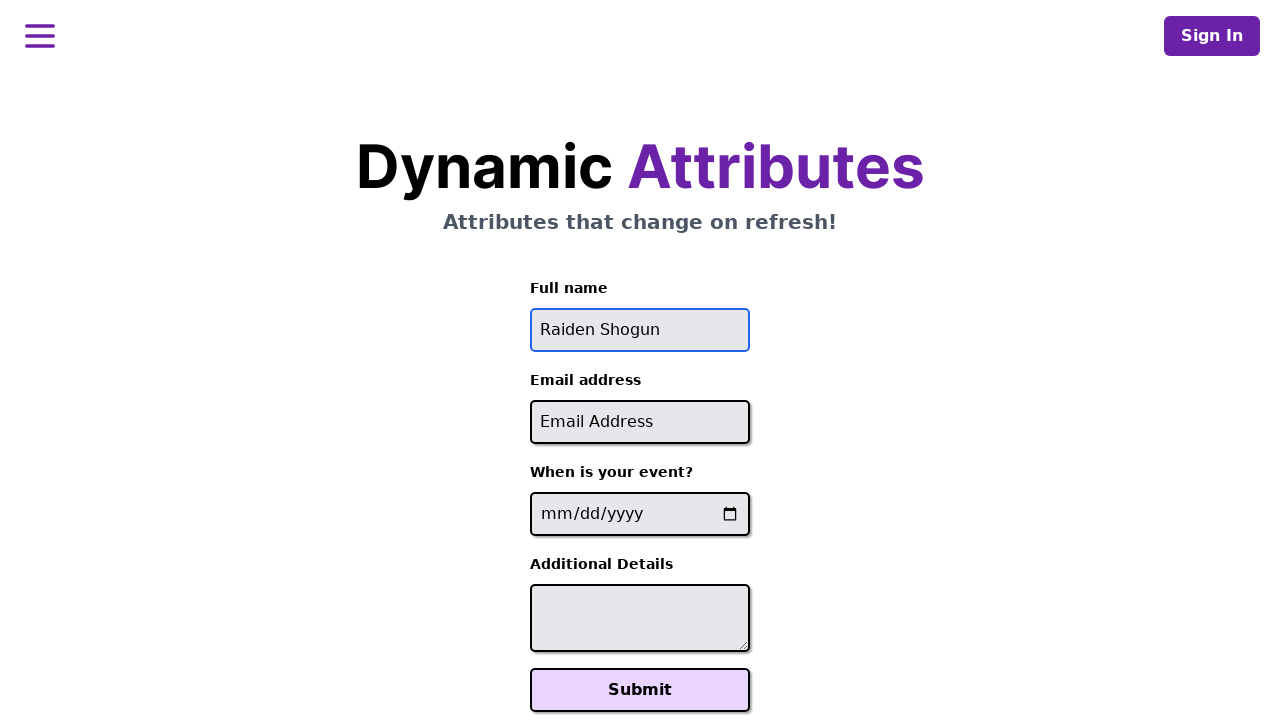

Filled email field with 'raiden@electromail.com' on //input[contains(@id,'email')]
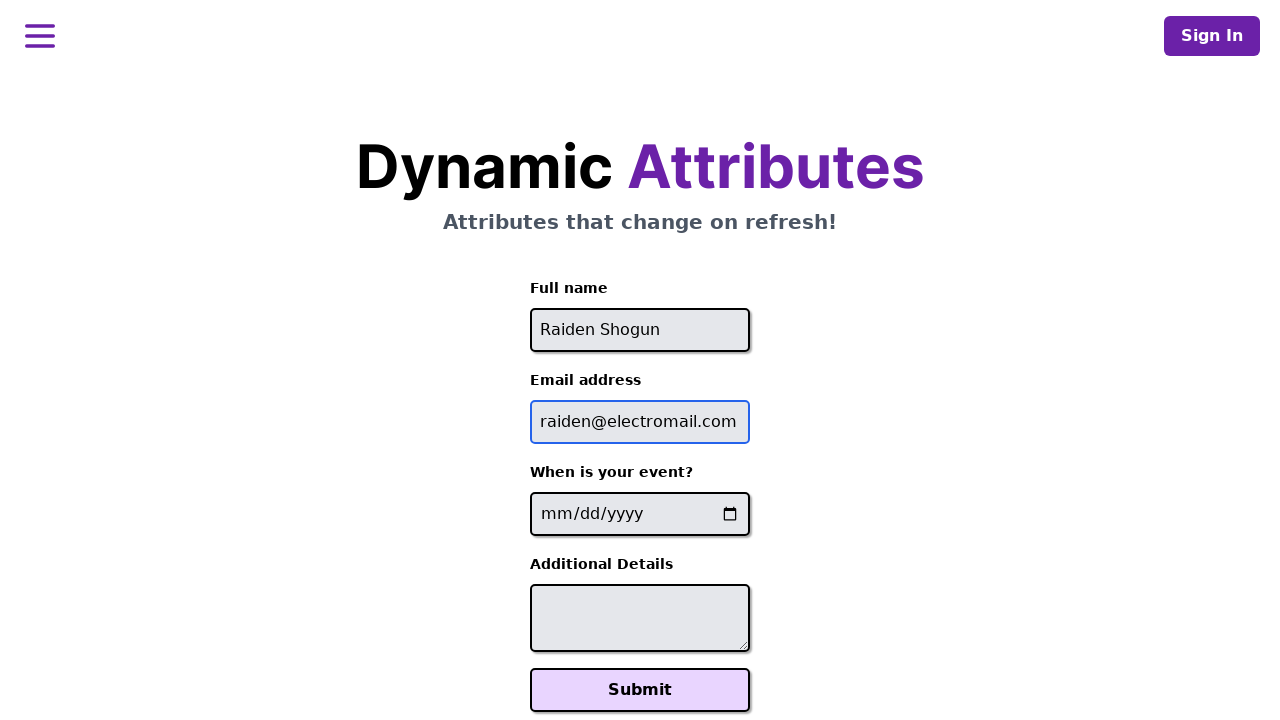

Filled event date field with '2025-06-26' on //input[contains(@name,'event-date')]
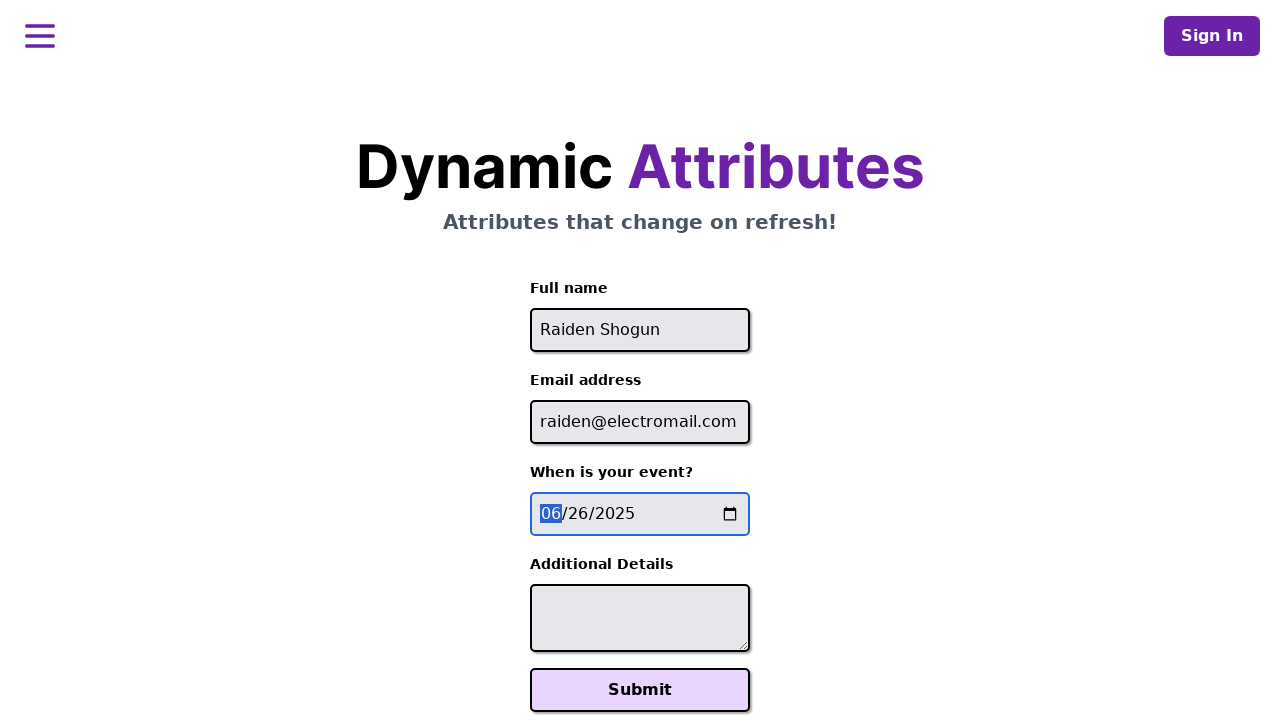

Filled additional details field with 'It will be electric!' on //textarea[contains(@name,'additional-detail')]
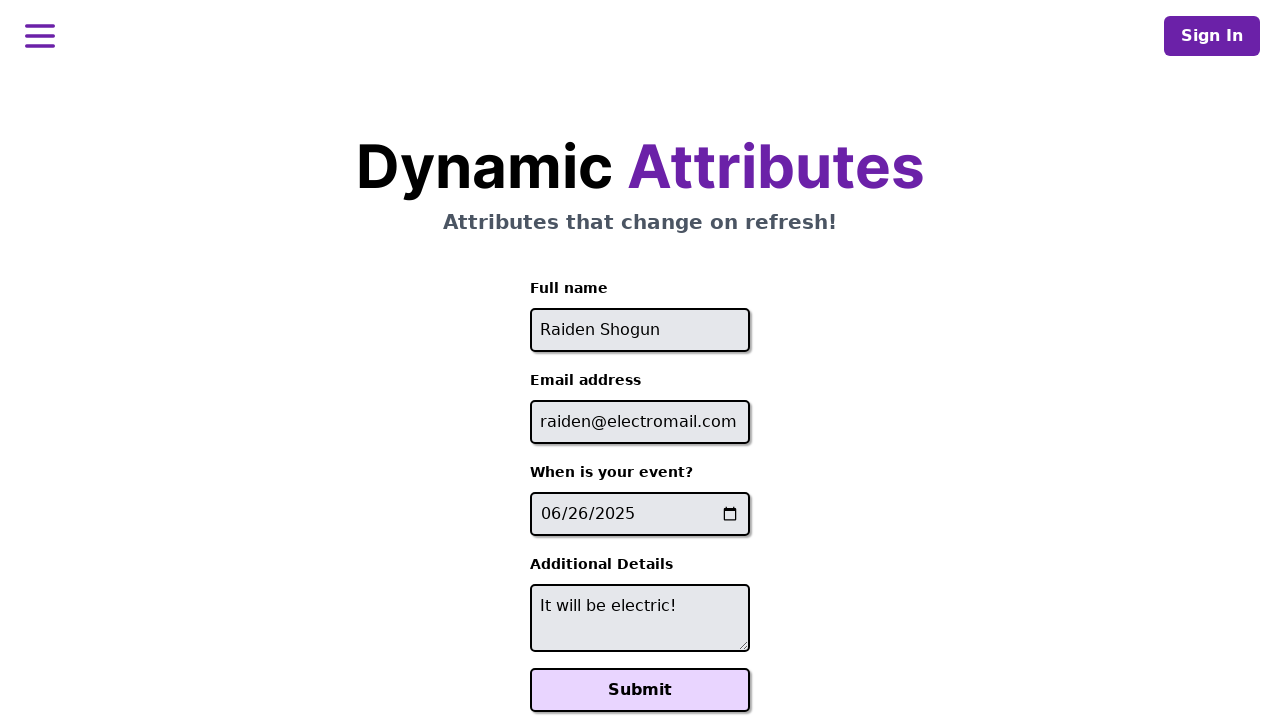

Clicked Submit button at (640, 690) on xpath=//button[text()='Submit']
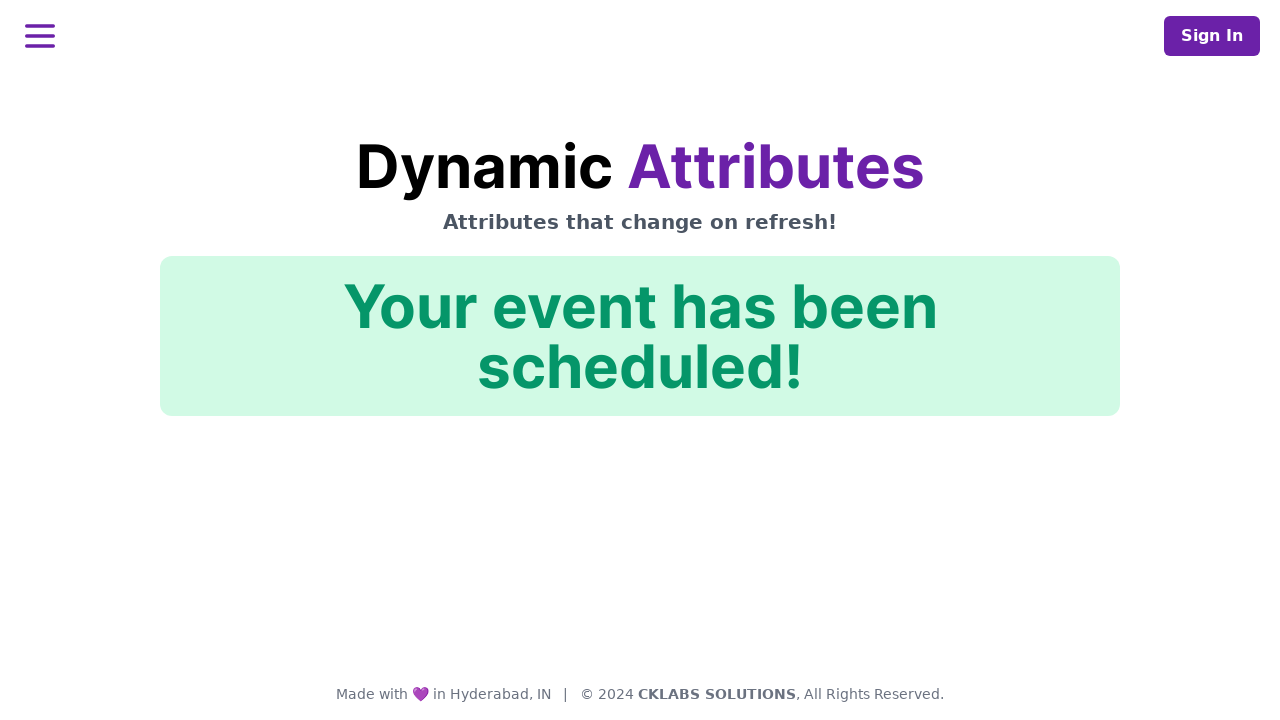

Success message appeared in #action-confirmation element
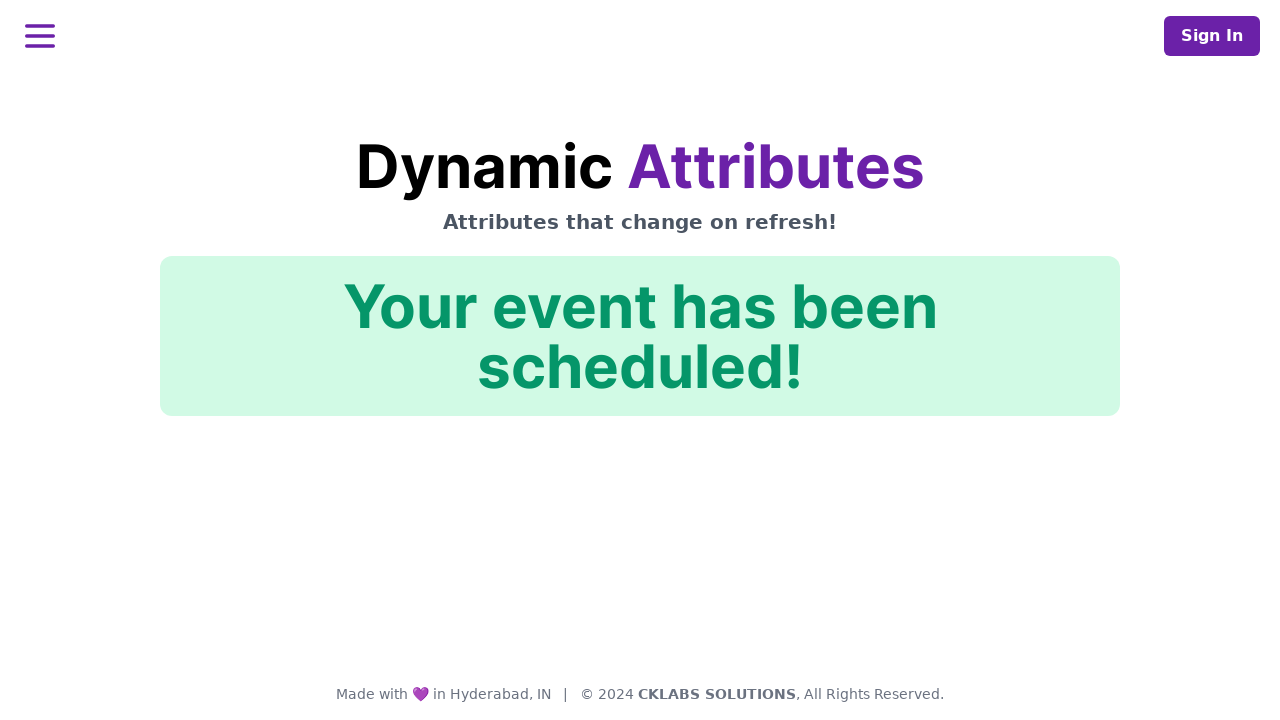

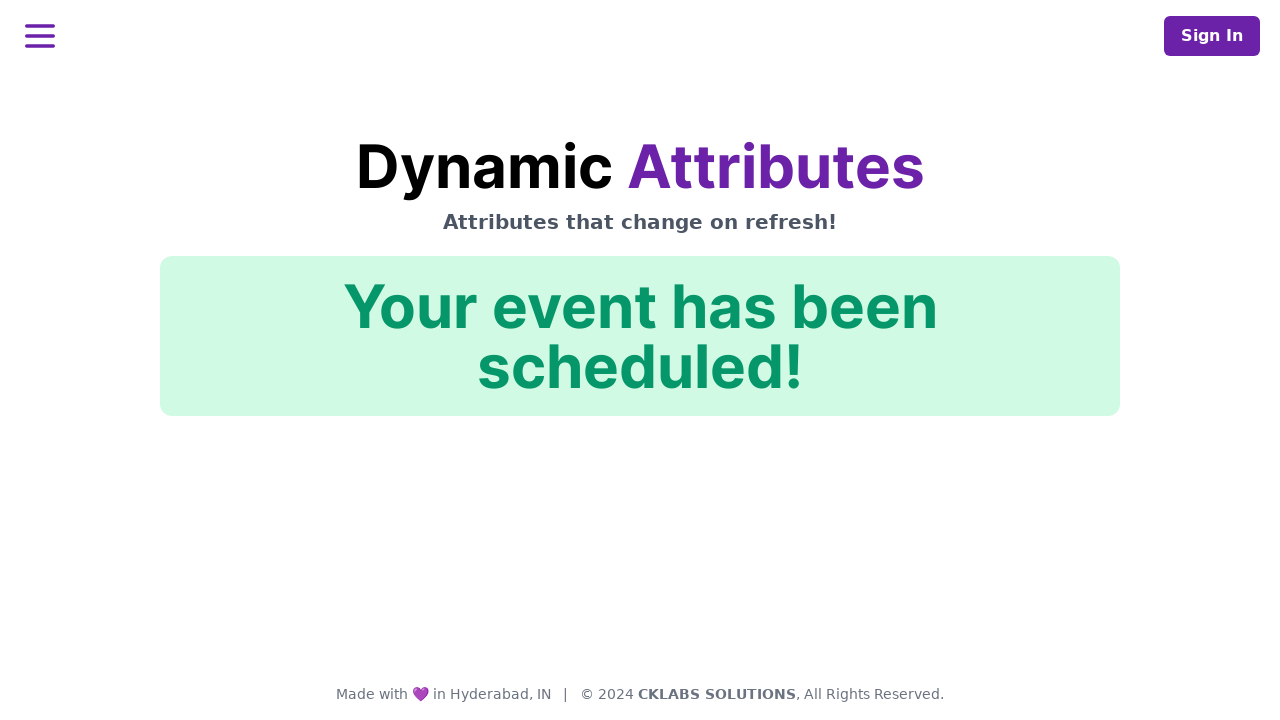